Tests JavaScript alert handling by triggering and interacting with different types of alerts (simple alert, confirmation dialog, and prompt dialog)

Starting URL: https://the-internet.herokuapp.com/javascript_alerts

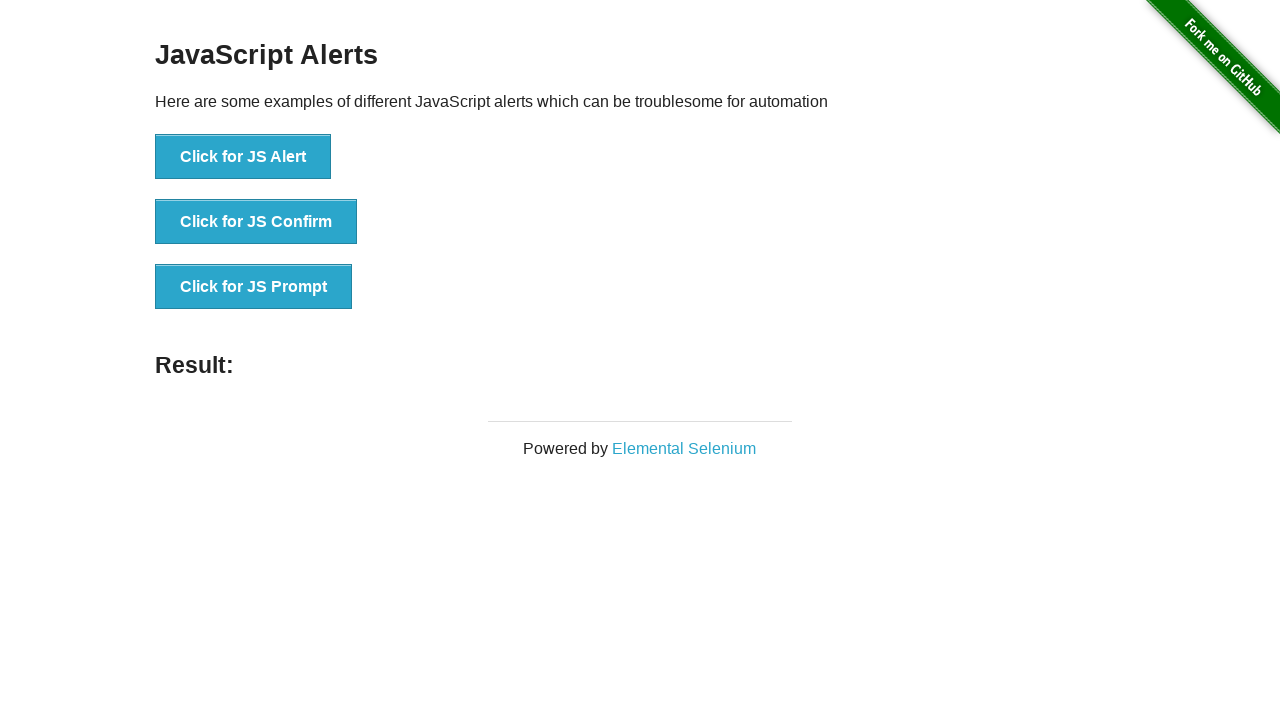

Clicked button to trigger JavaScript alert at (243, 157) on xpath=//button[contains(text(),'Click for JS Alert')]
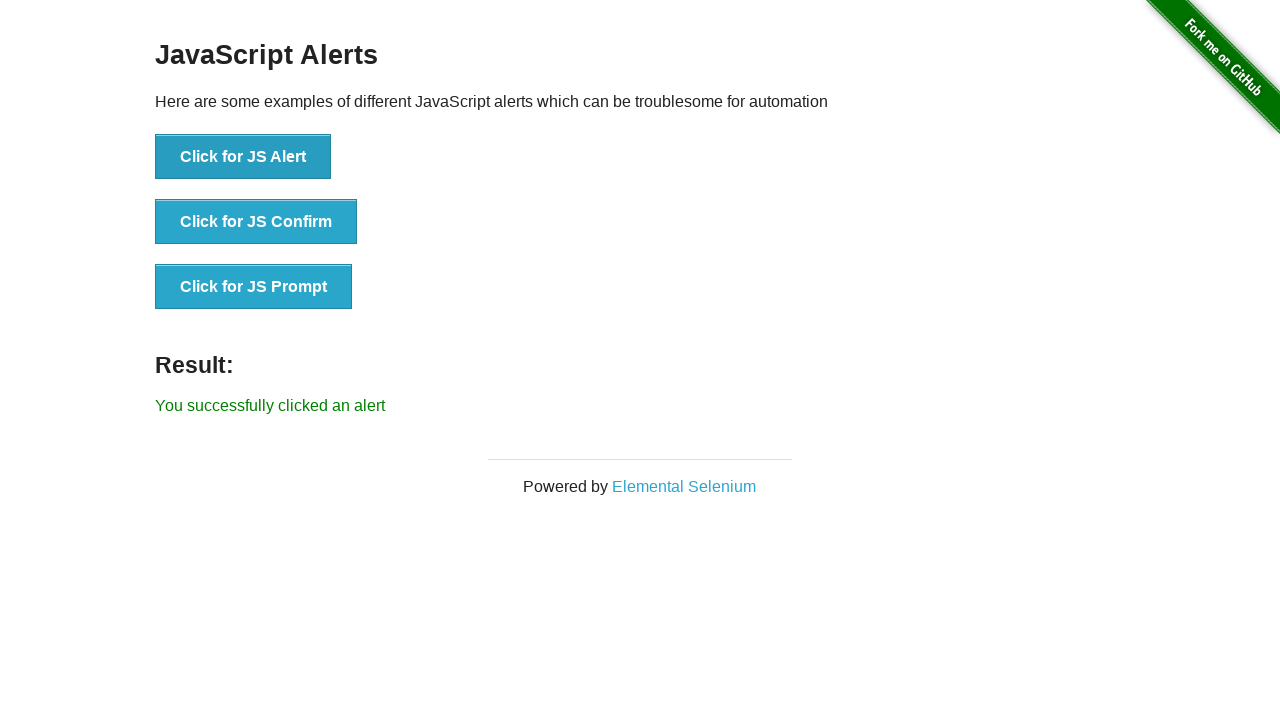

Set up listener to accept alert dialog
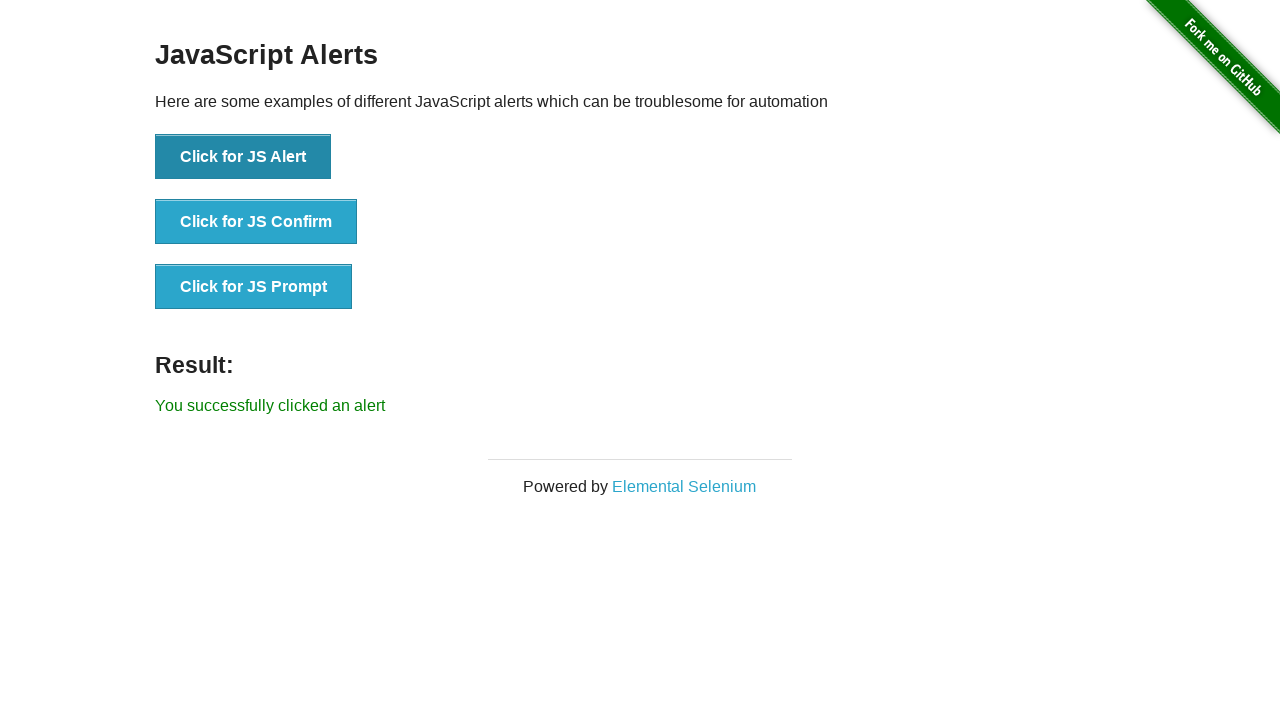

Clicked button to trigger JavaScript confirmation dialog at (256, 222) on xpath=//button[contains(text(),'Click for JS Confirm')]
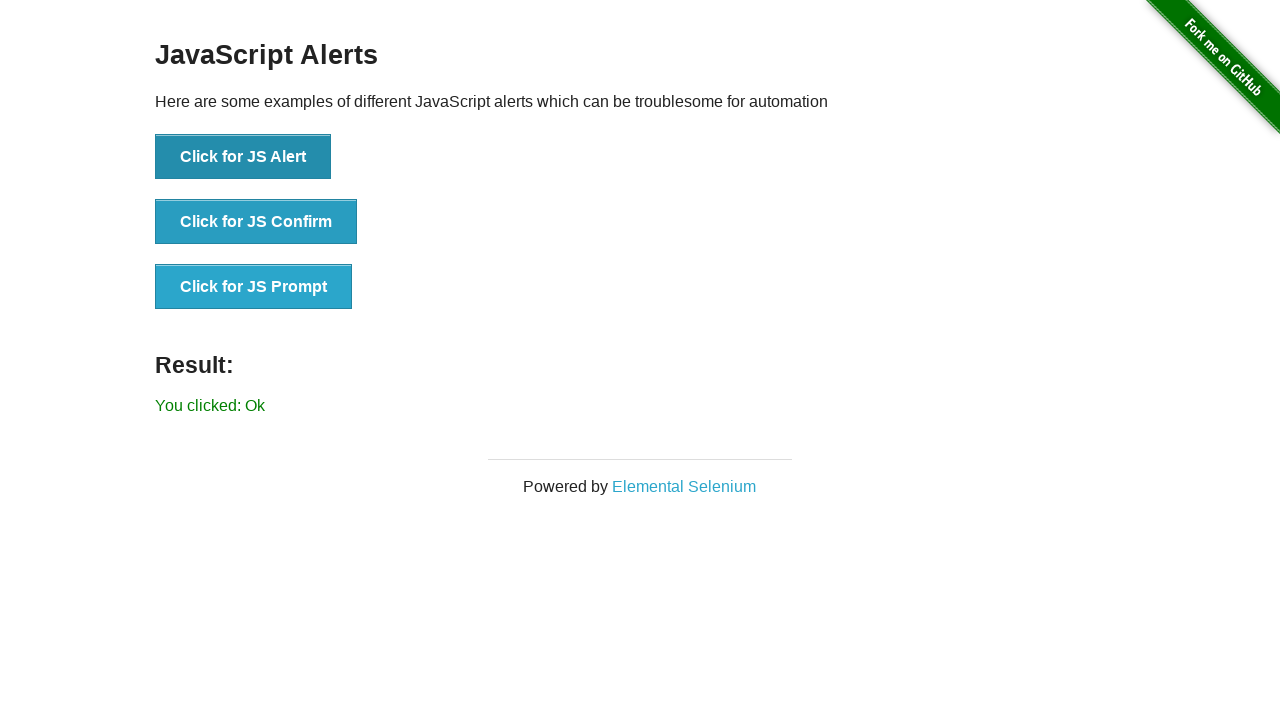

Set up listener to dismiss confirmation dialog and printed dialog message
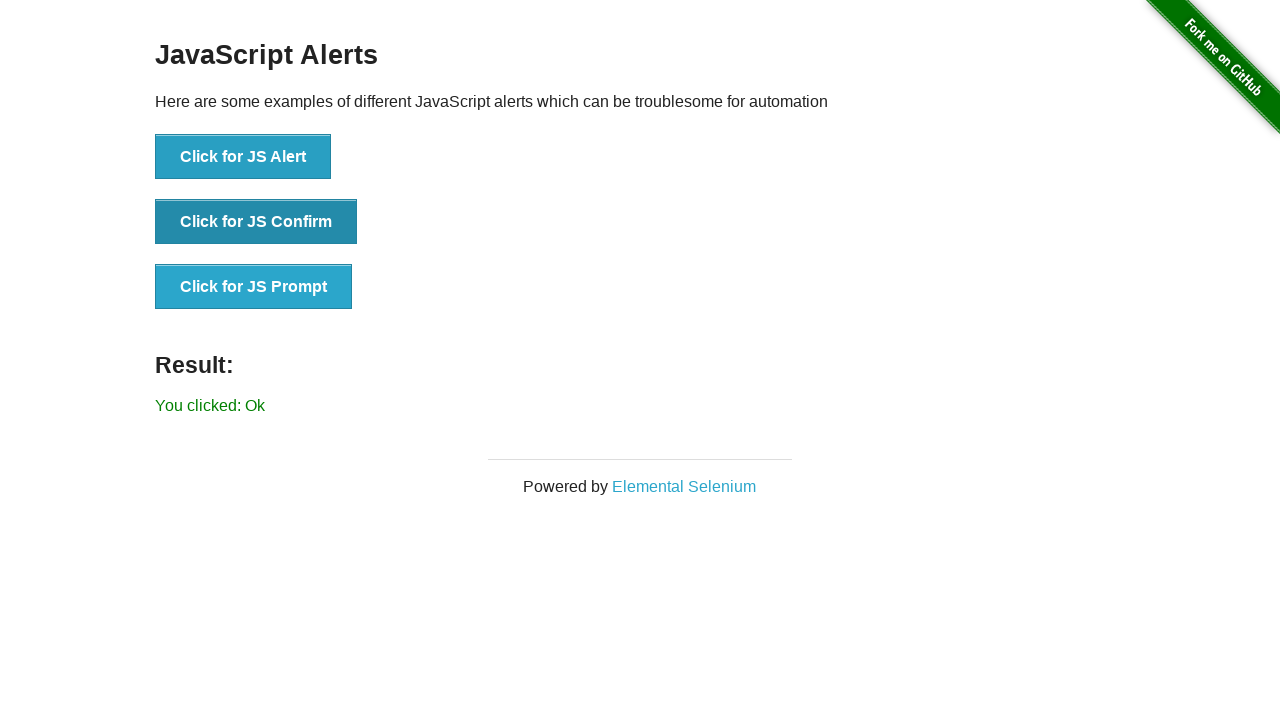

Clicked button to trigger JavaScript prompt dialog at (254, 287) on xpath=//button[contains(text(),'Click for JS Prompt')]
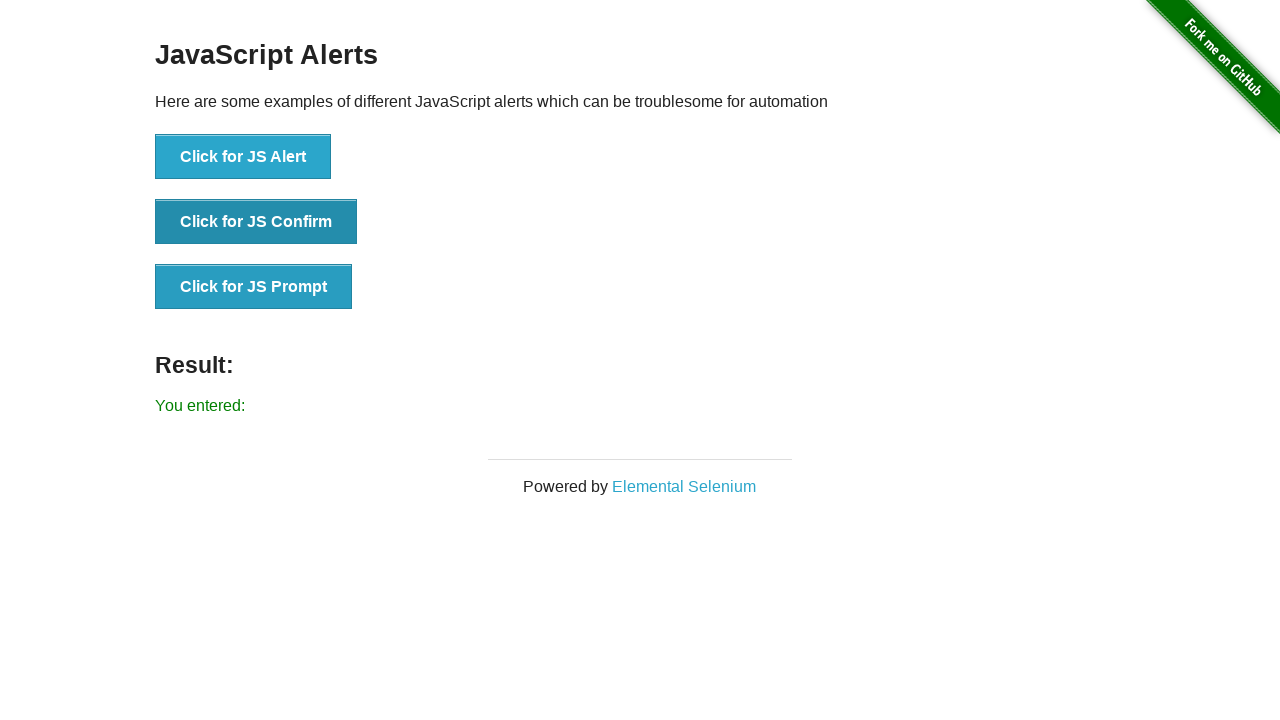

Set up listener to accept prompt dialog with text 'ok'
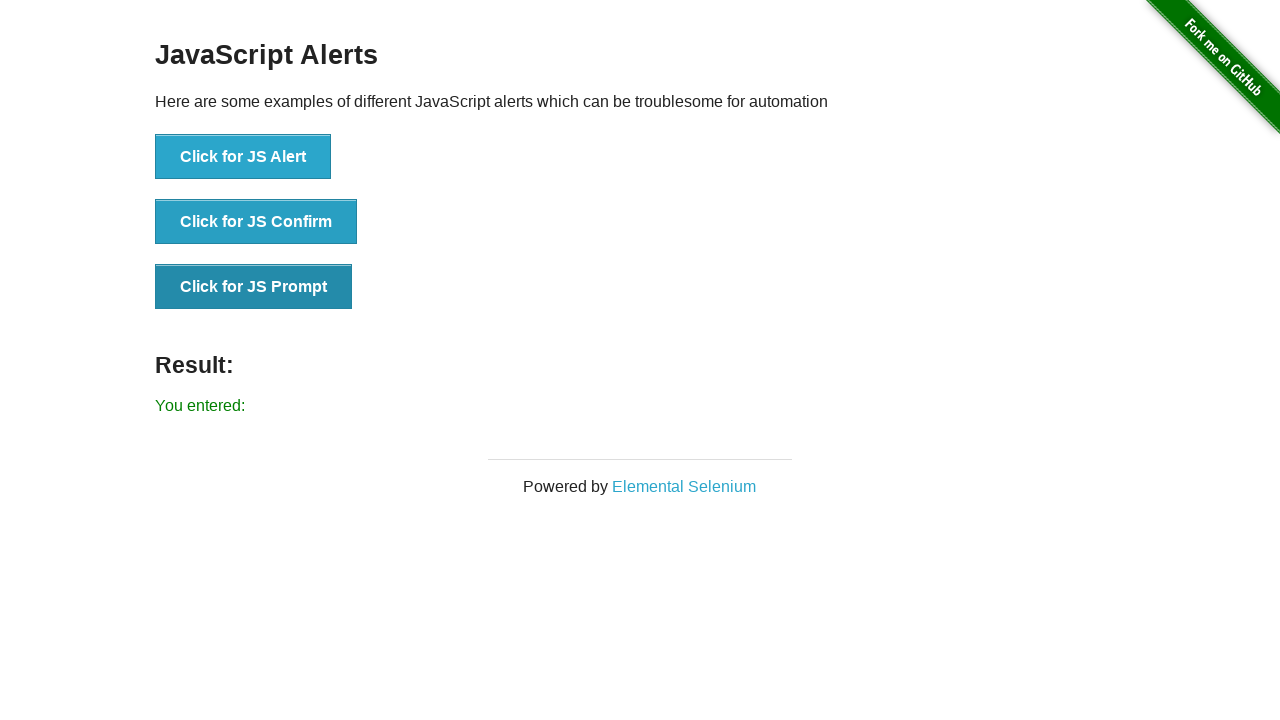

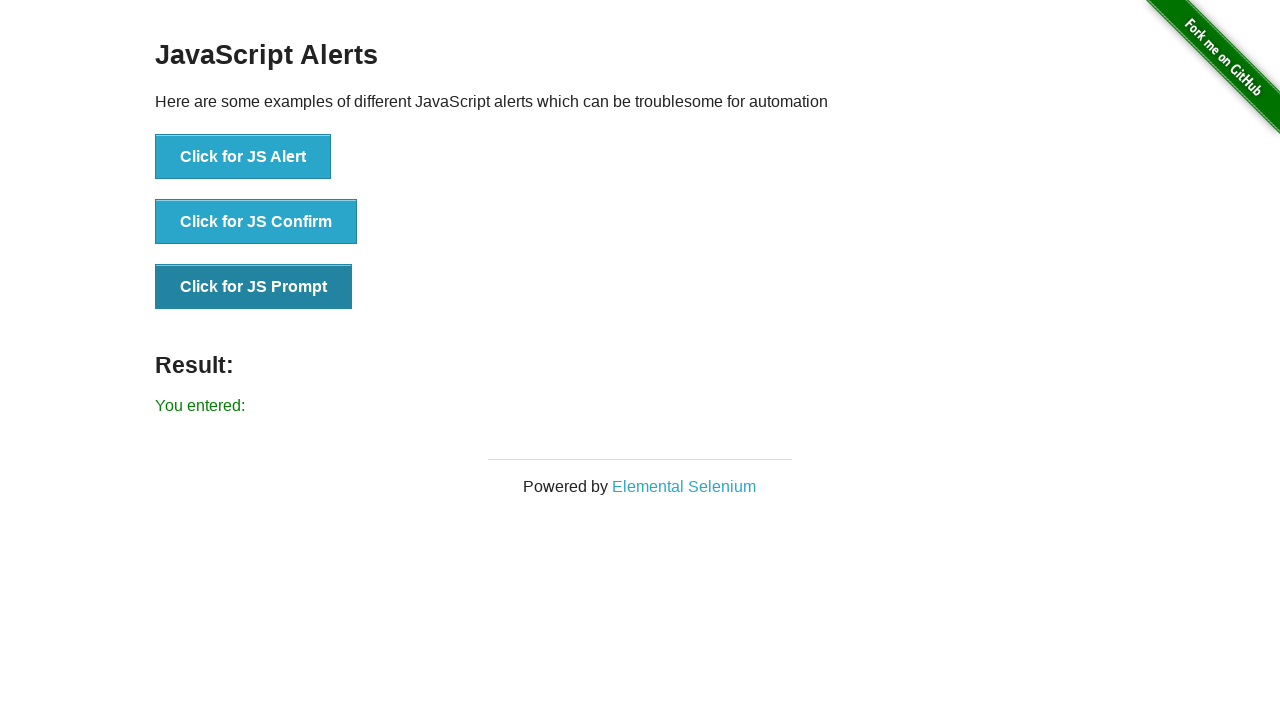